Tests file upload functionality on a demo page by uploading single and multiple files using a file input element, then verifies the uploaded file names appear in the file list.

Starting URL: https://davidwalsh.name/demo/multiple-file-upload.php

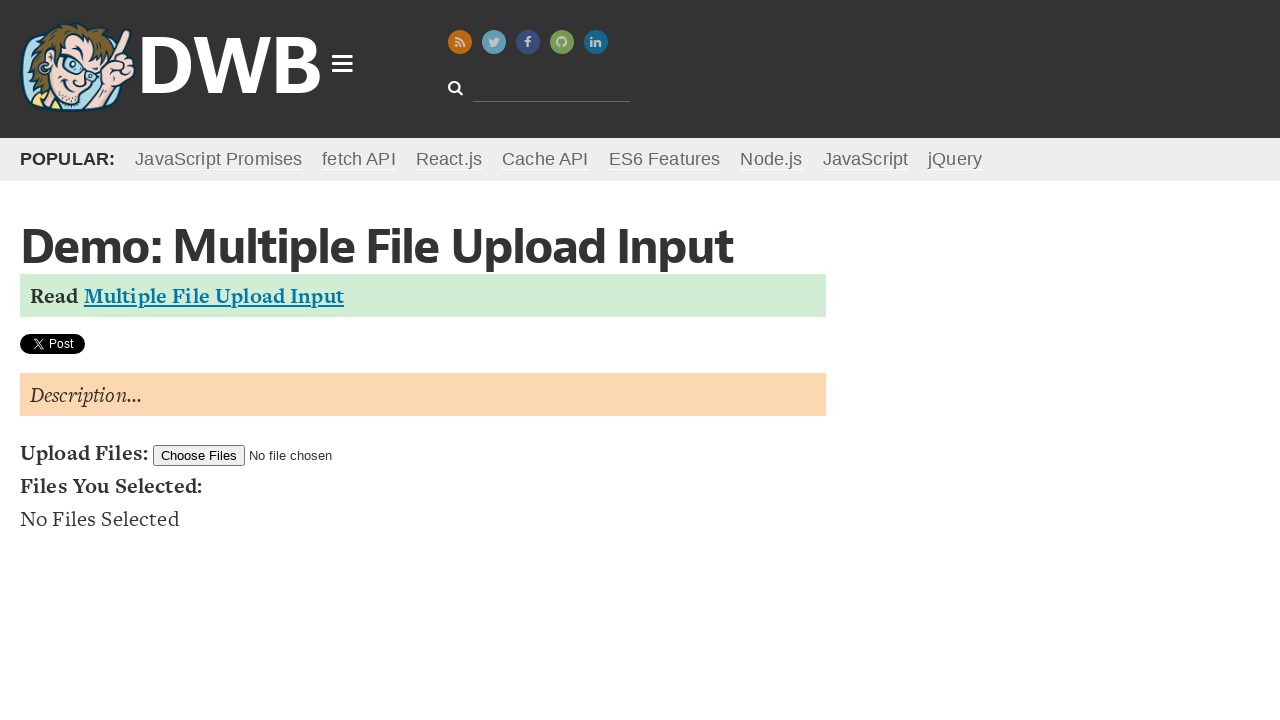

Uploaded single file (test_document_1.pdf) using file input element
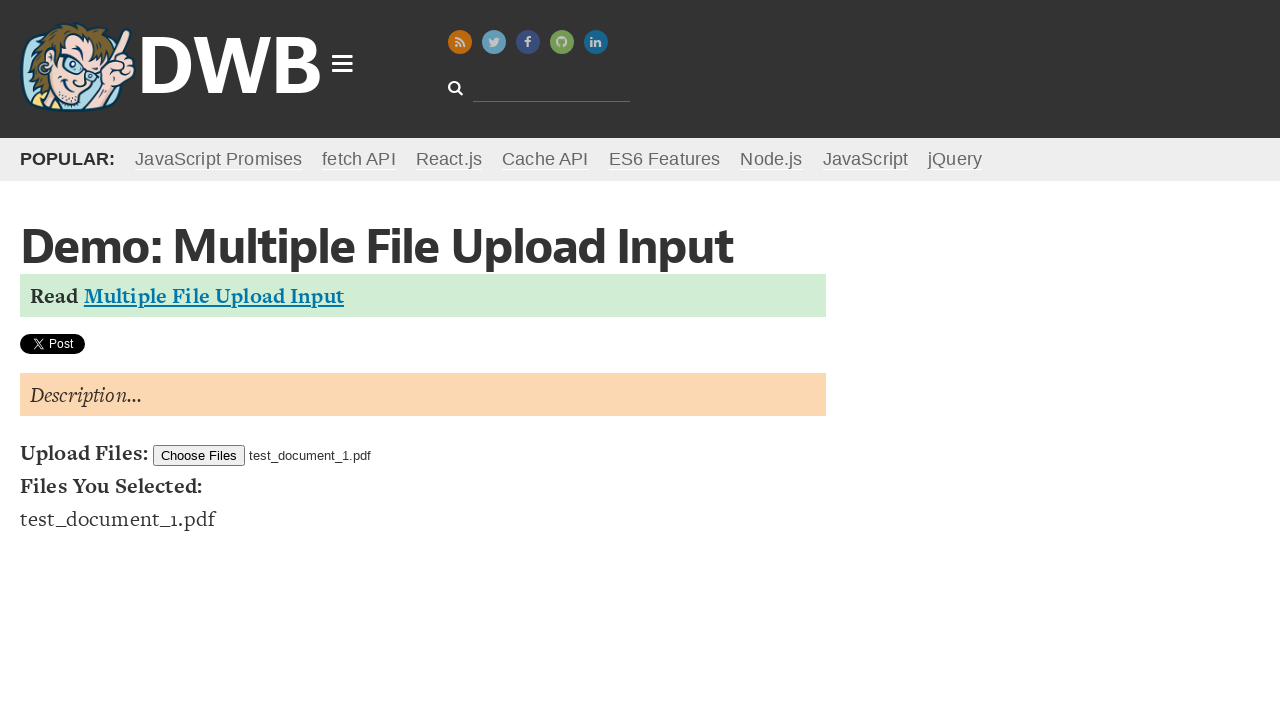

File list appeared after single file upload
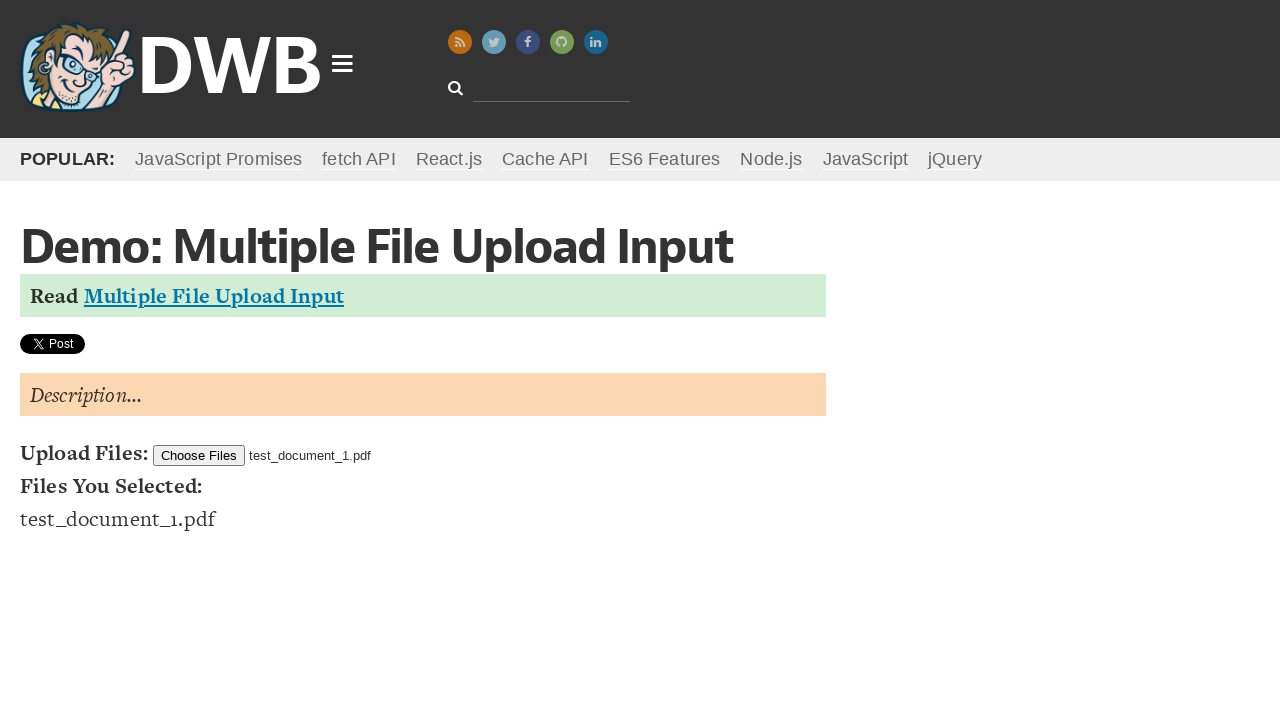

Uploaded multiple files (test_document_1.pdf and test_document_2.pdf) using file input element
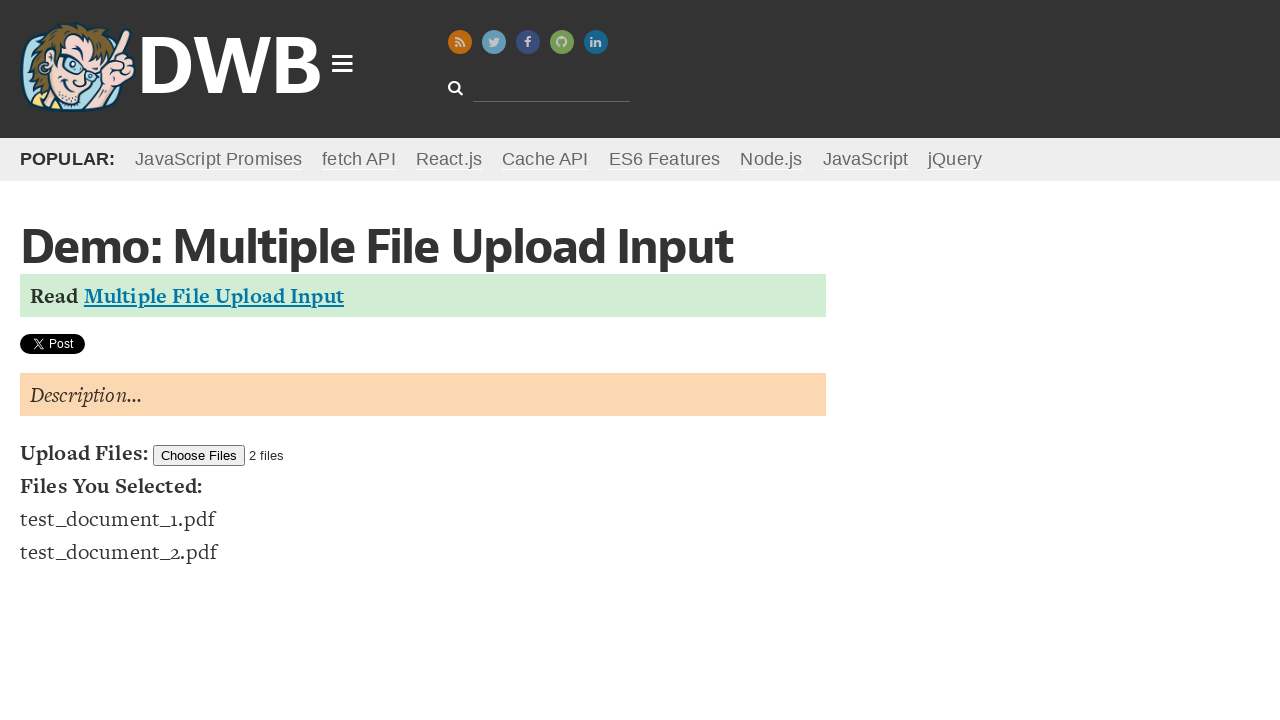

File list updated with multiple uploaded files
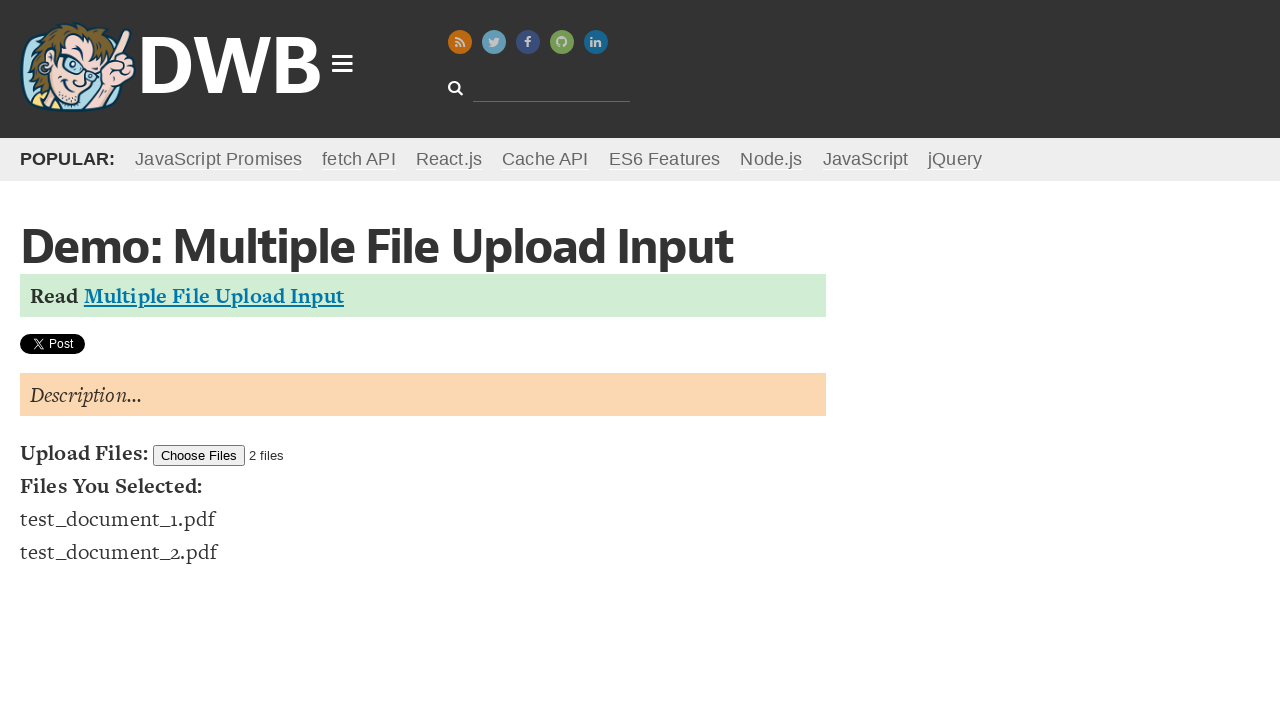

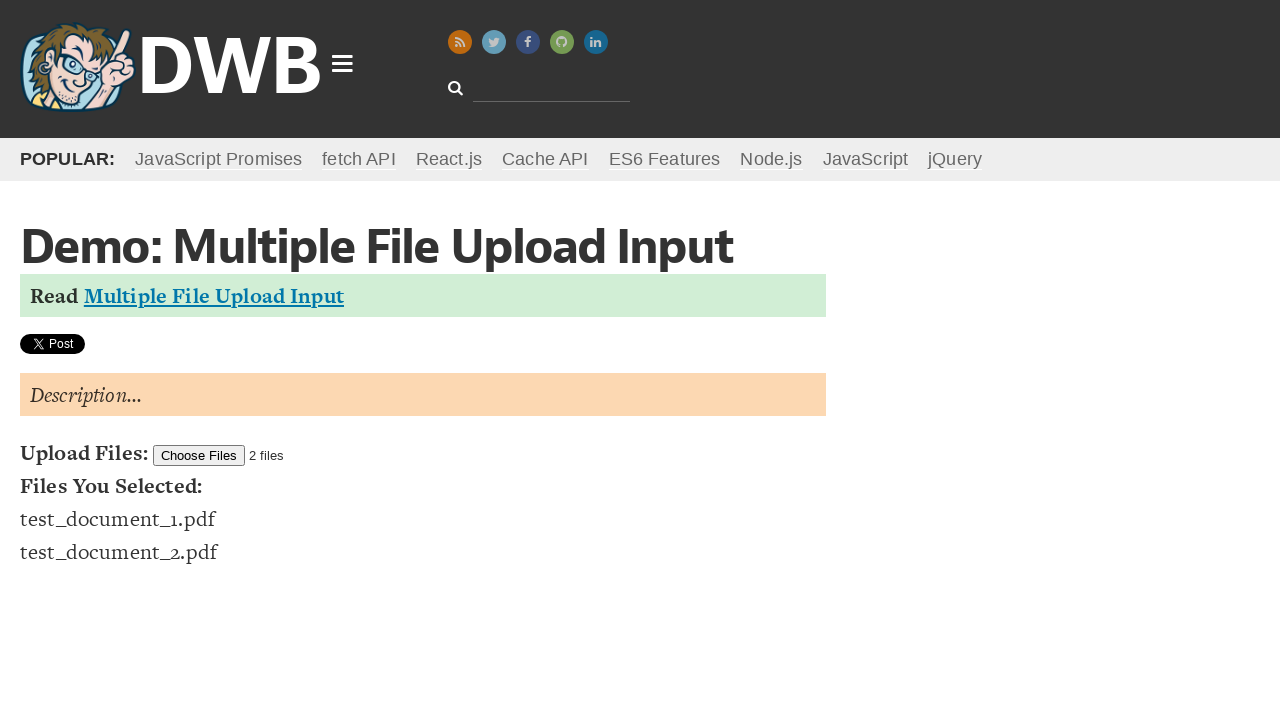